Navigates to the homepage and clicks on a link containing "Elemental" text using CSS selector

Starting URL: https://the-internet.herokuapp.com

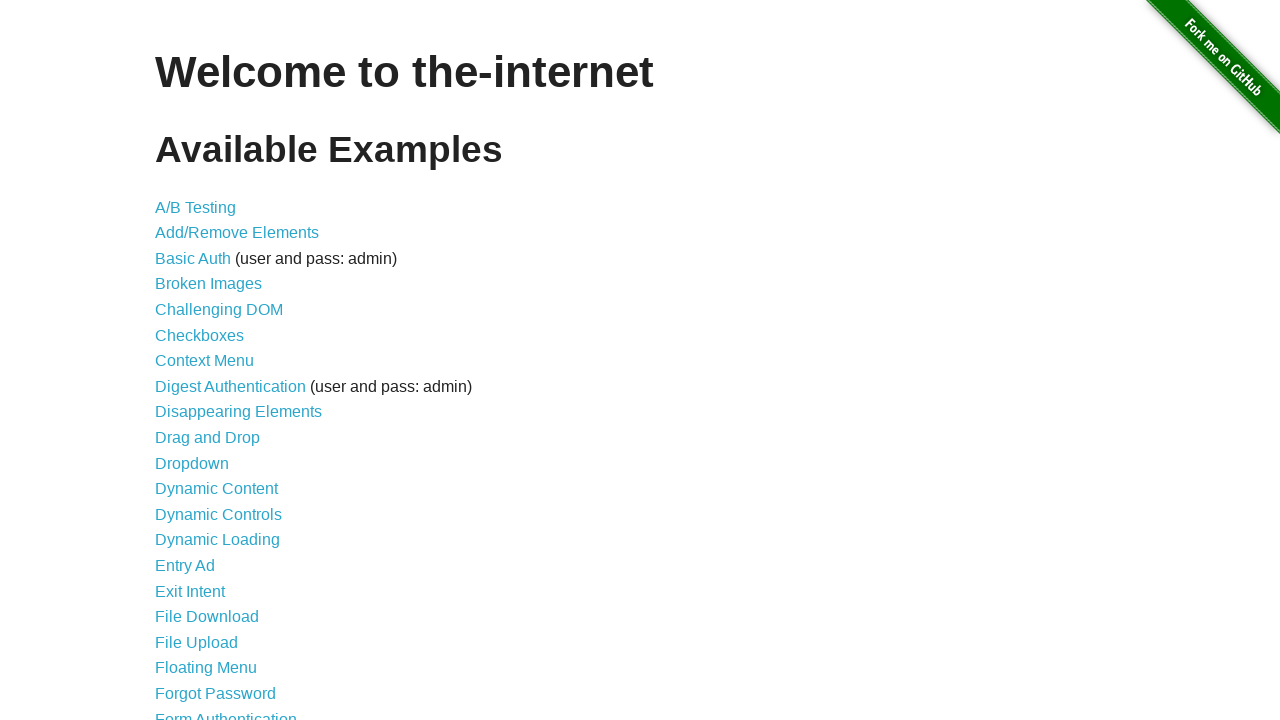

Navigated to the-internet.herokuapp.com homepage
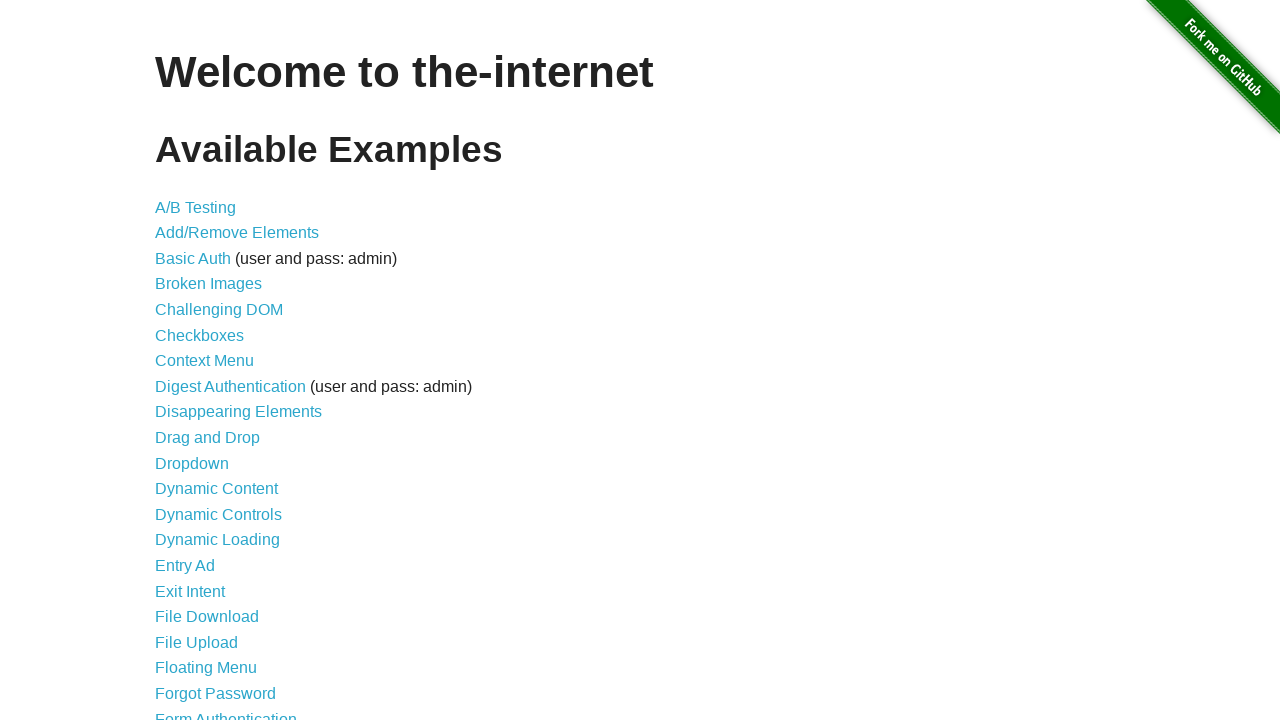

Clicked link containing 'Elemental' text using CSS selector at (684, 711) on a:has-text("Elemental")
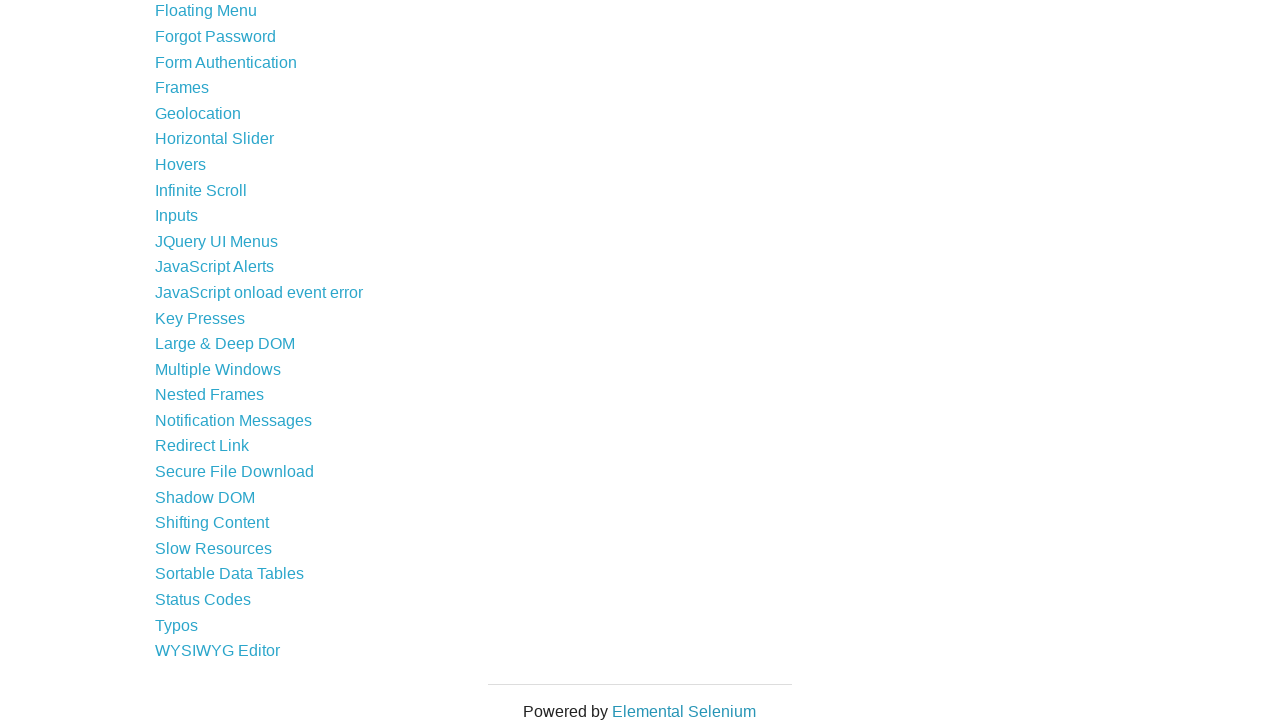

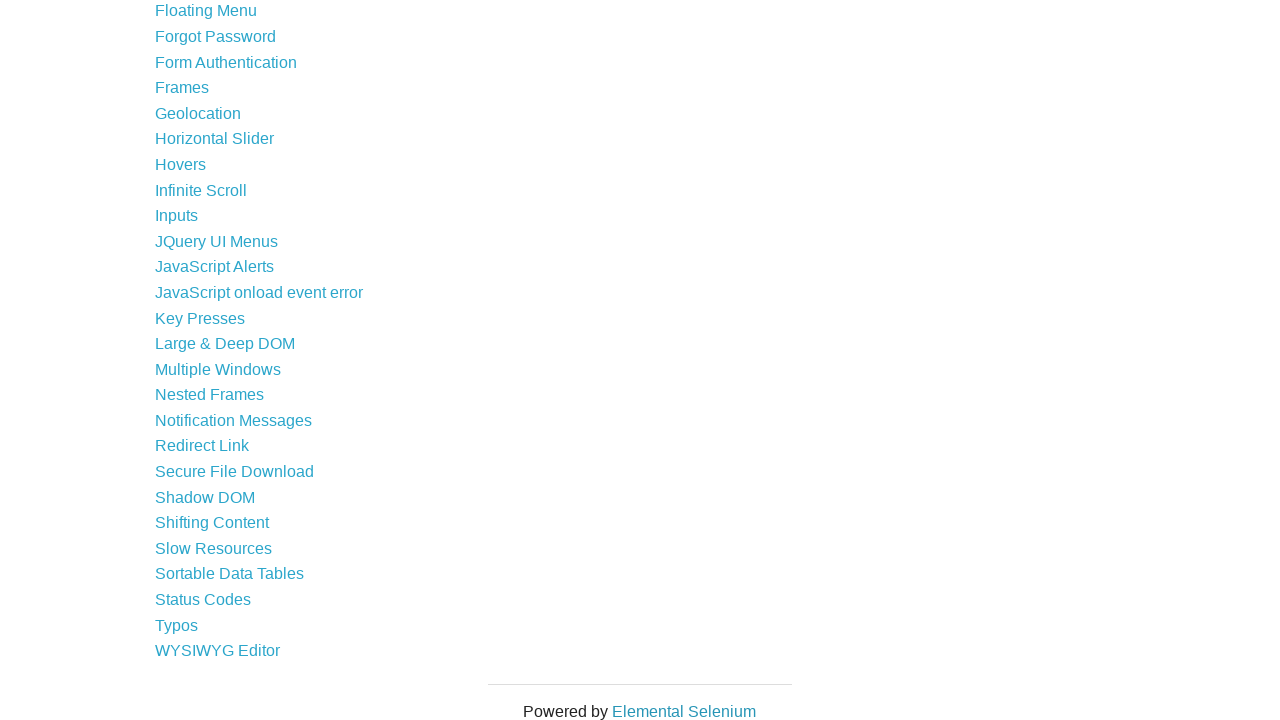